Tests a web form by entering text into a text box and clicking the submit button, then verifies a message is displayed

Starting URL: https://www.selenium.dev/selenium/web/web-form.html

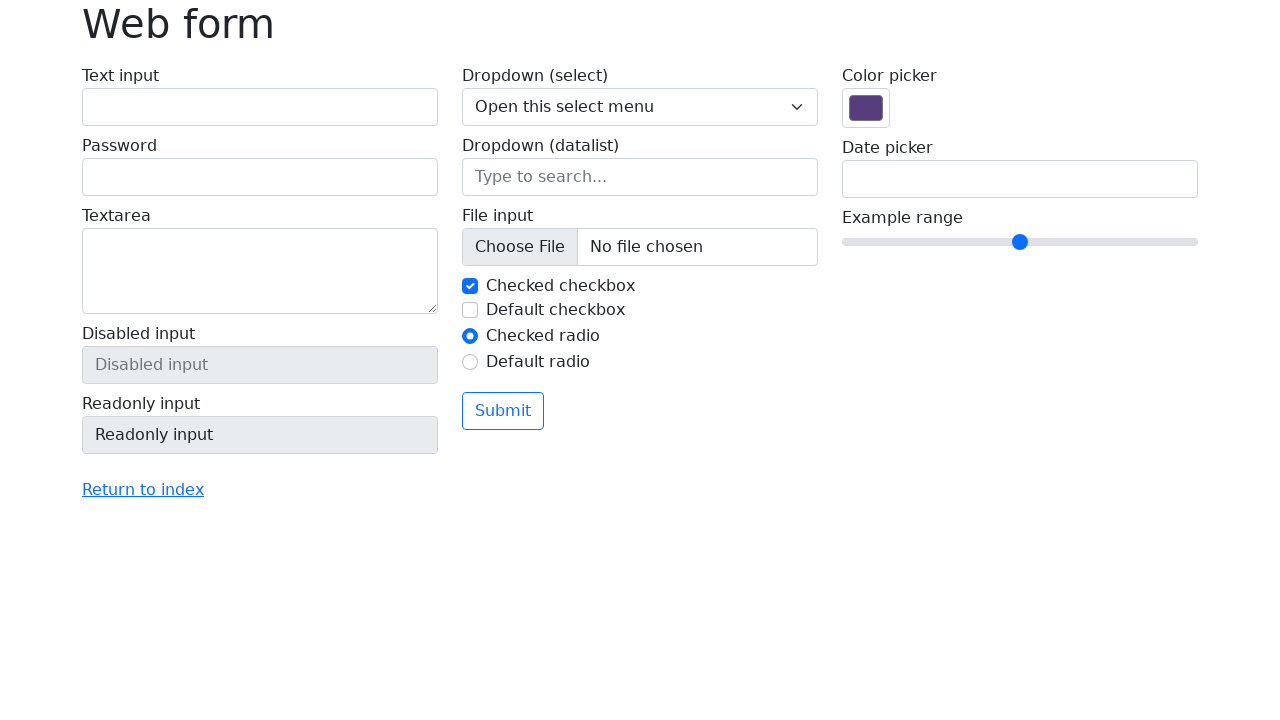

Filled text box with 'Selenium' on input[name='my-text']
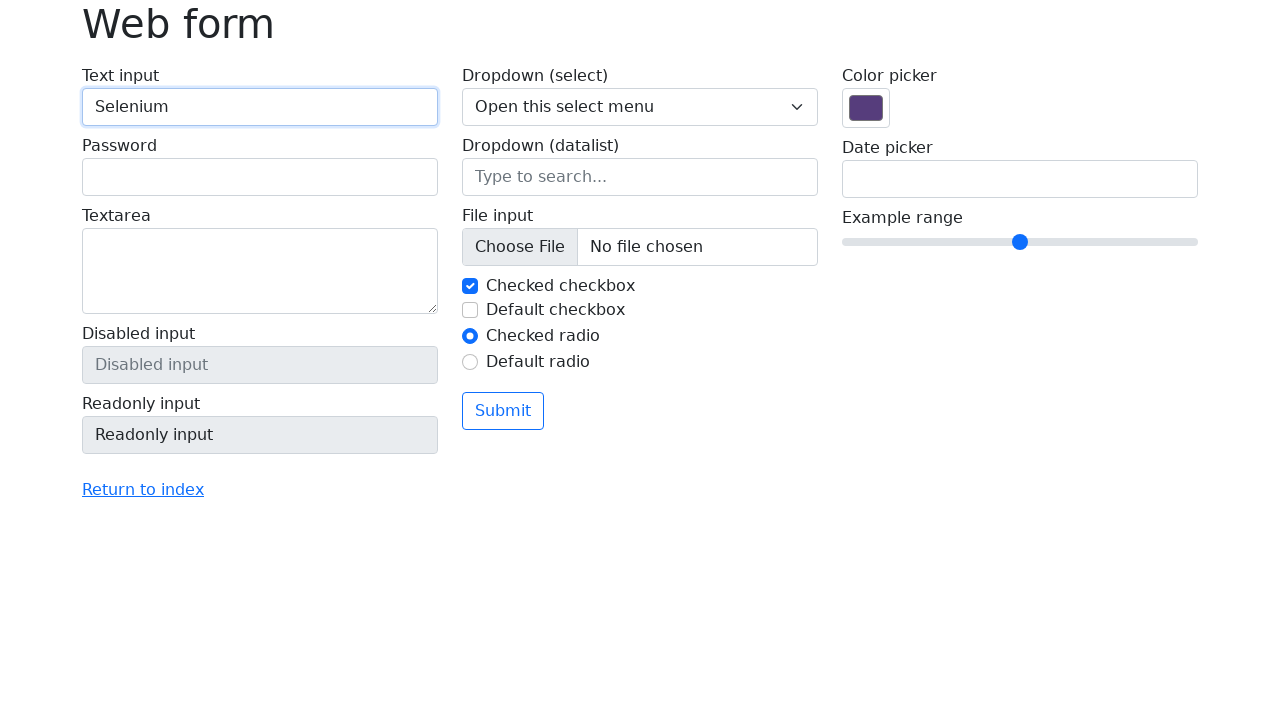

Clicked submit button at (503, 411) on button
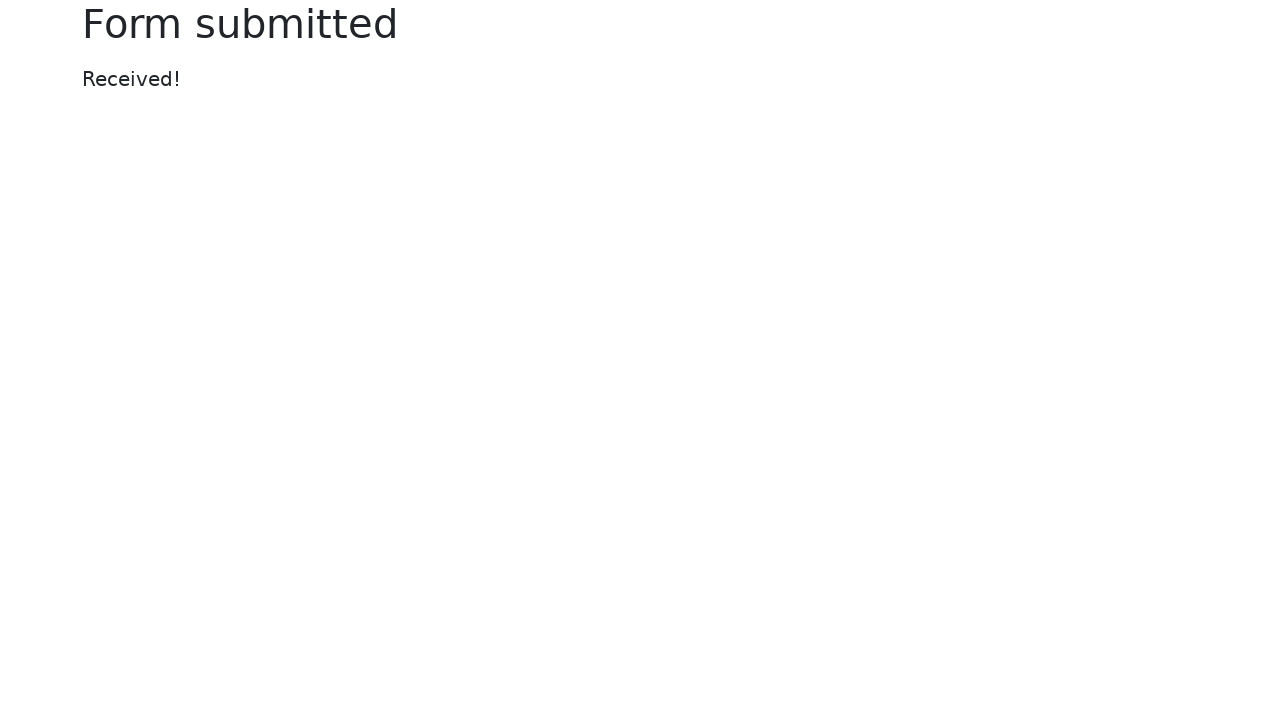

Message displayed after form submission
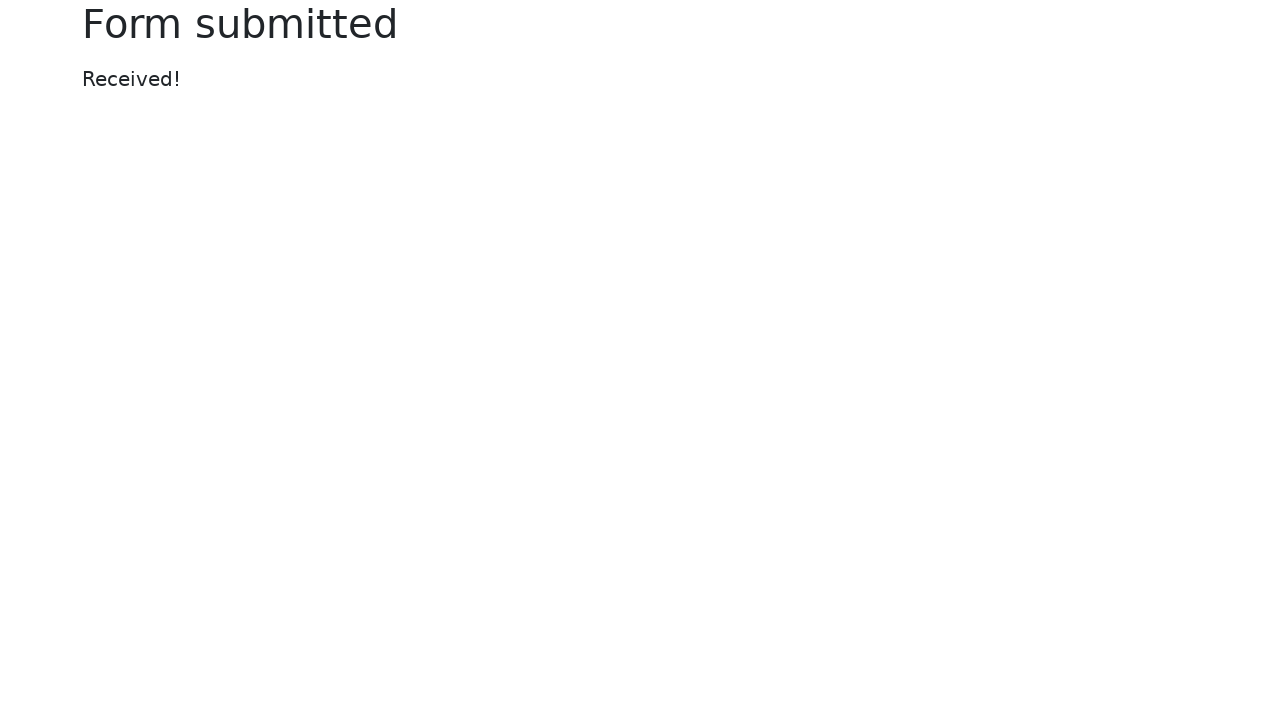

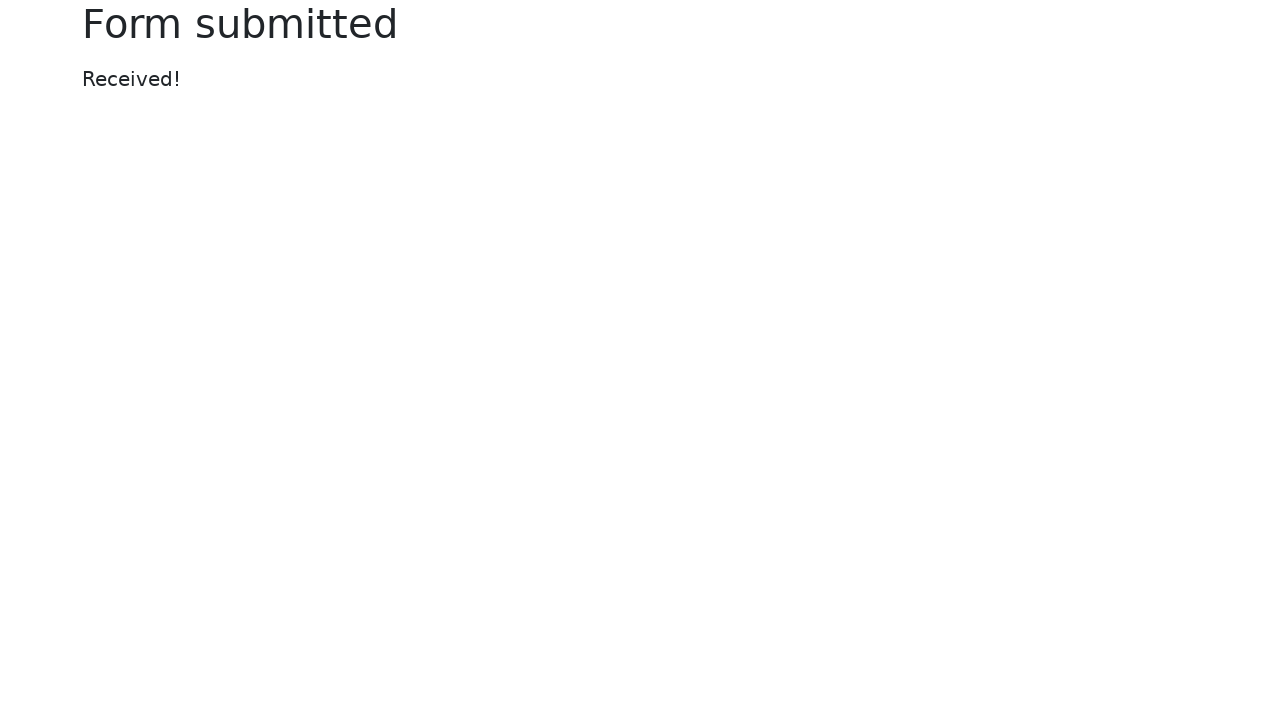